Tests the dummy ticket website by clicking a button element and handling a JavaScript alert that appears by dismissing it.

Starting URL: https://www.dummyticket.com/

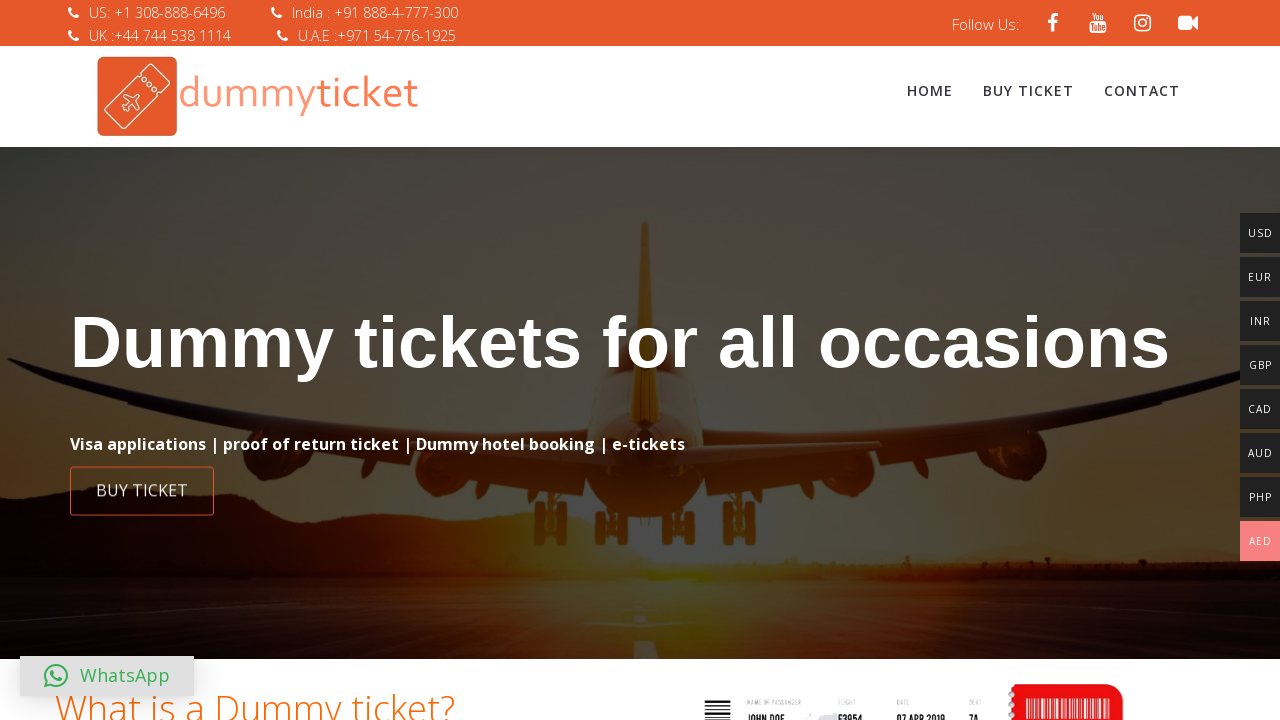

Navigated to dummy ticket website
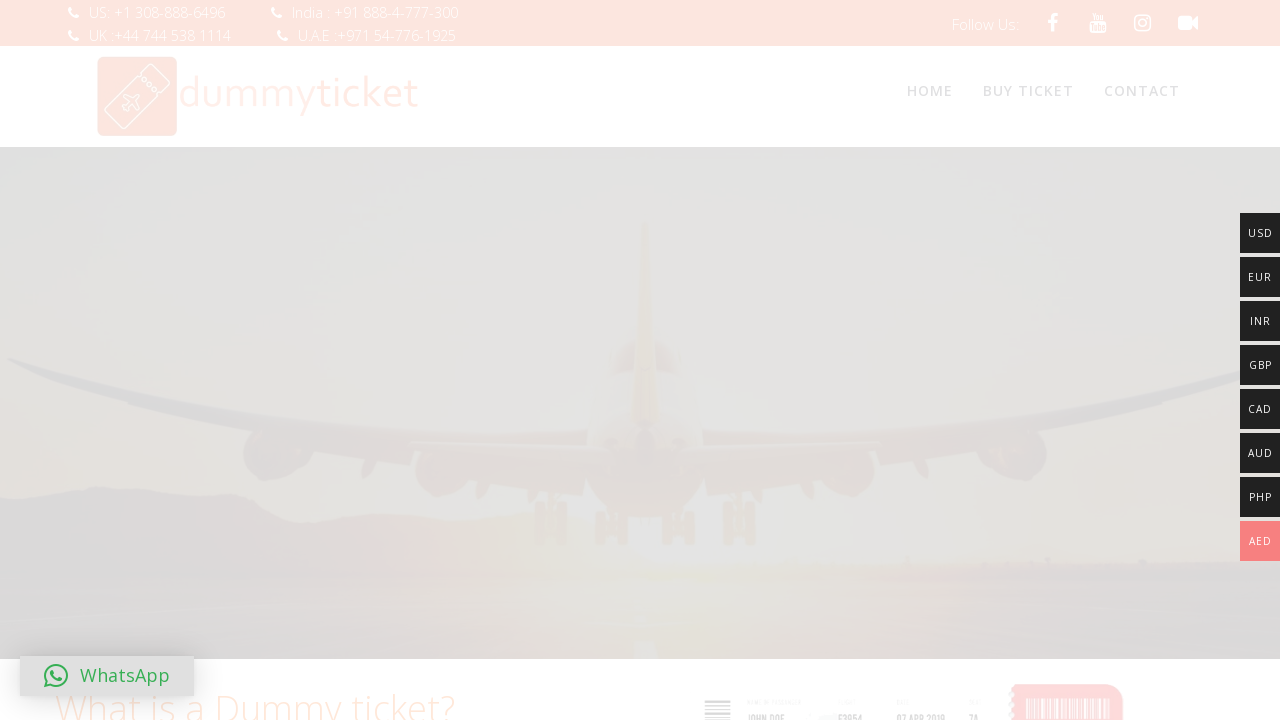

Clicked button element at (146, 13) on a.ffb-block-button-1-0
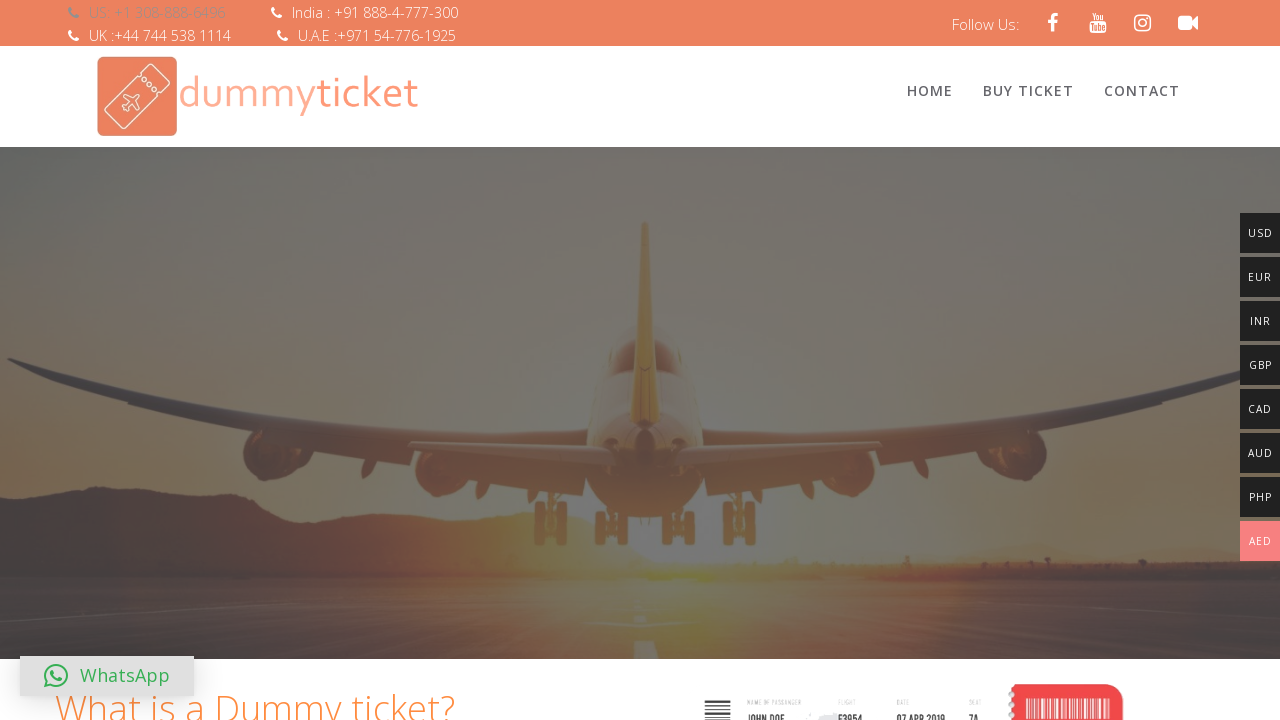

Set up dialog handler to dismiss alerts
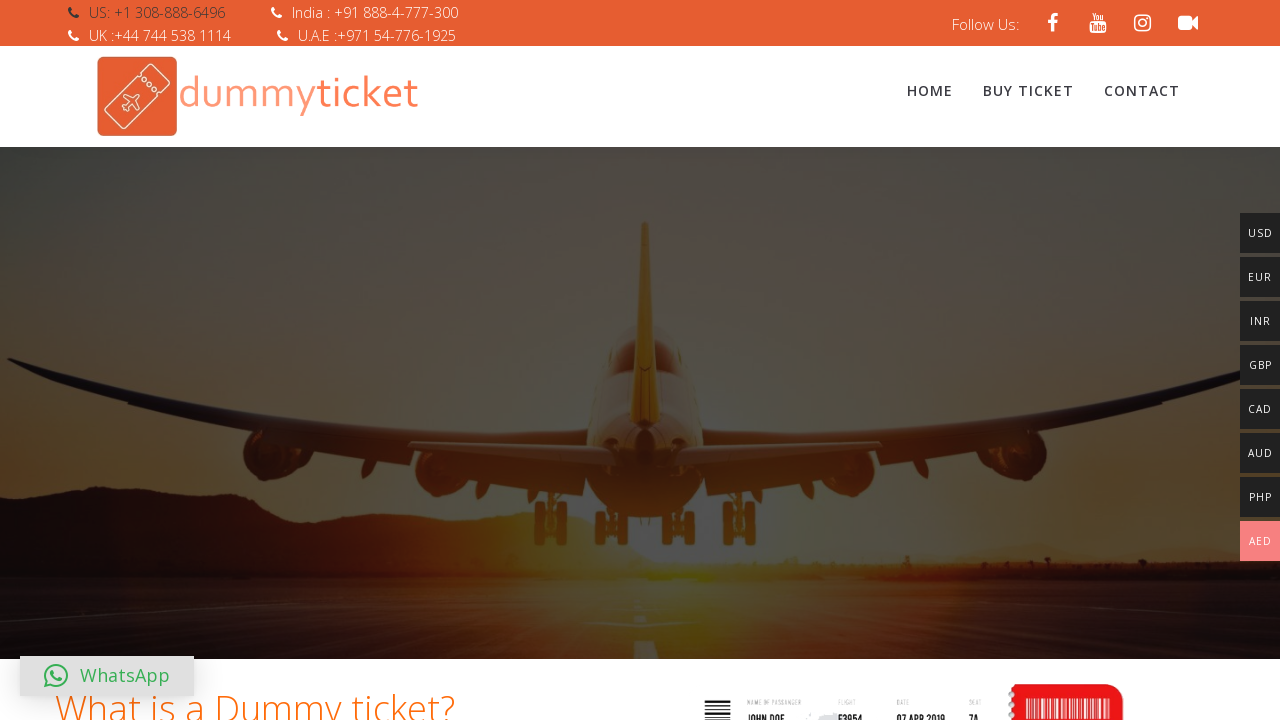

Waited for dialog interaction to complete
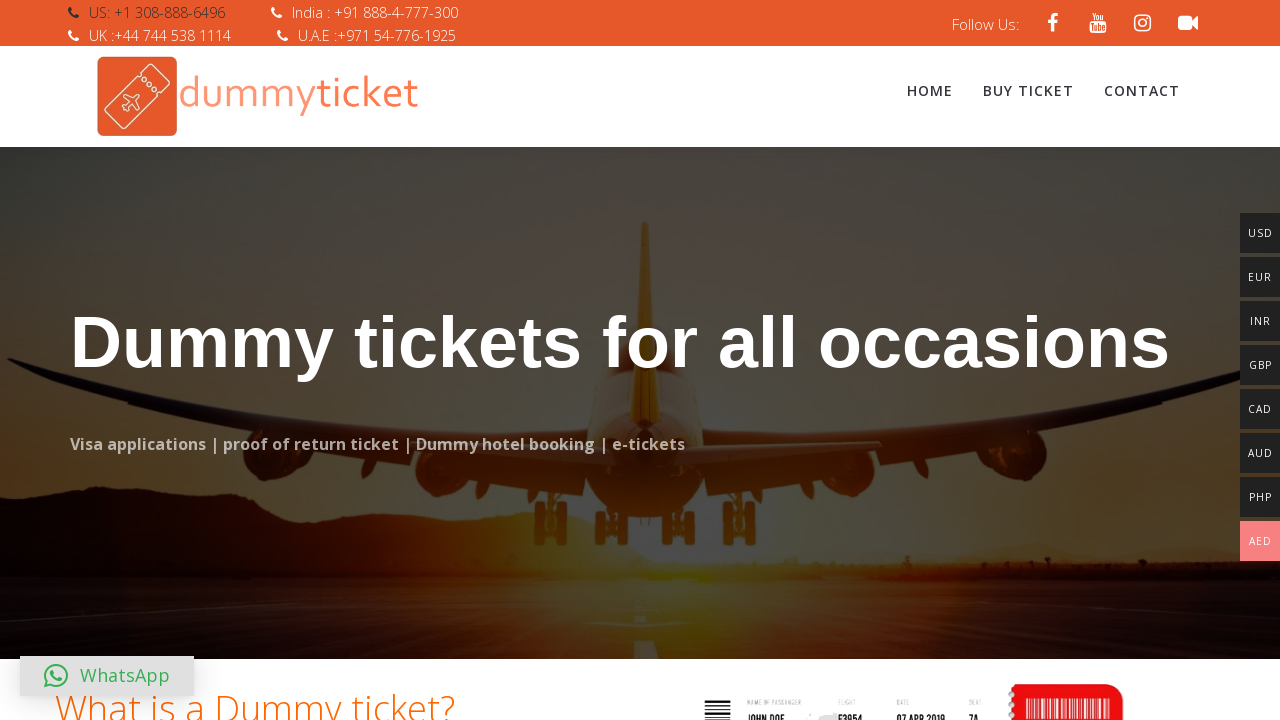

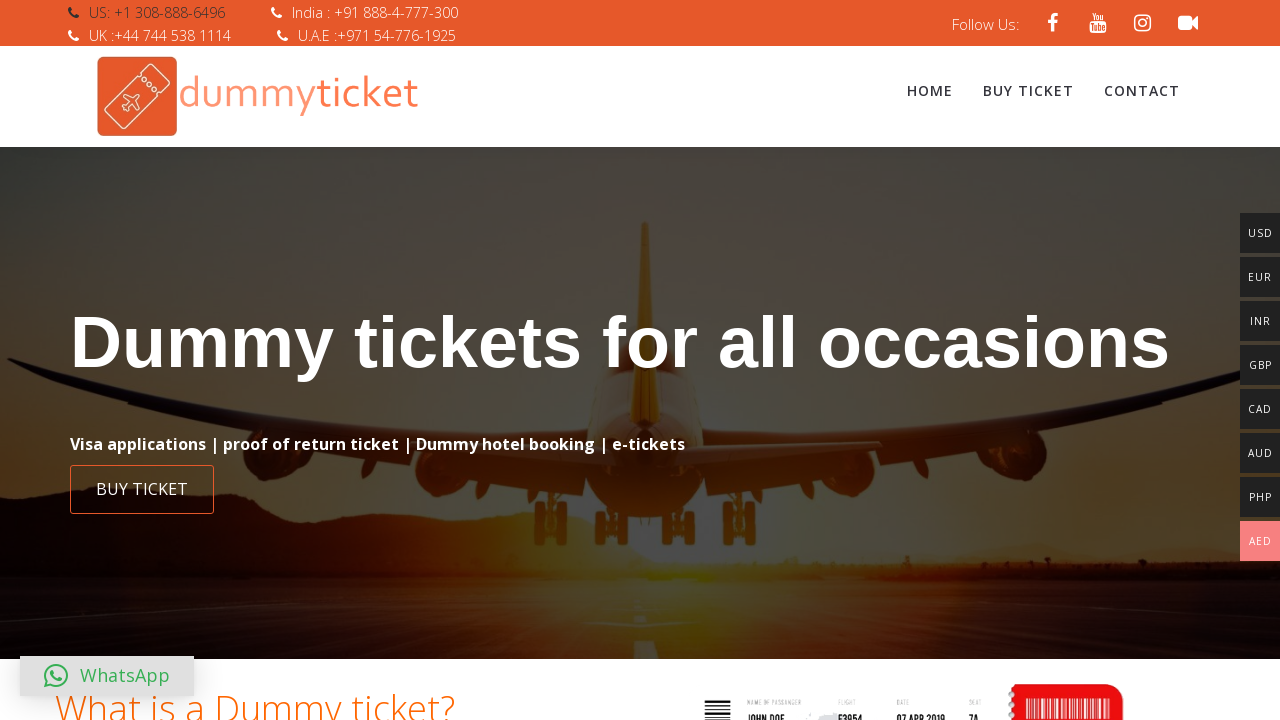